Tests login validation with missing password by filling username, filling then clearing password, clicking login, and verifying the "Password is required" error message

Starting URL: https://www.saucedemo.com

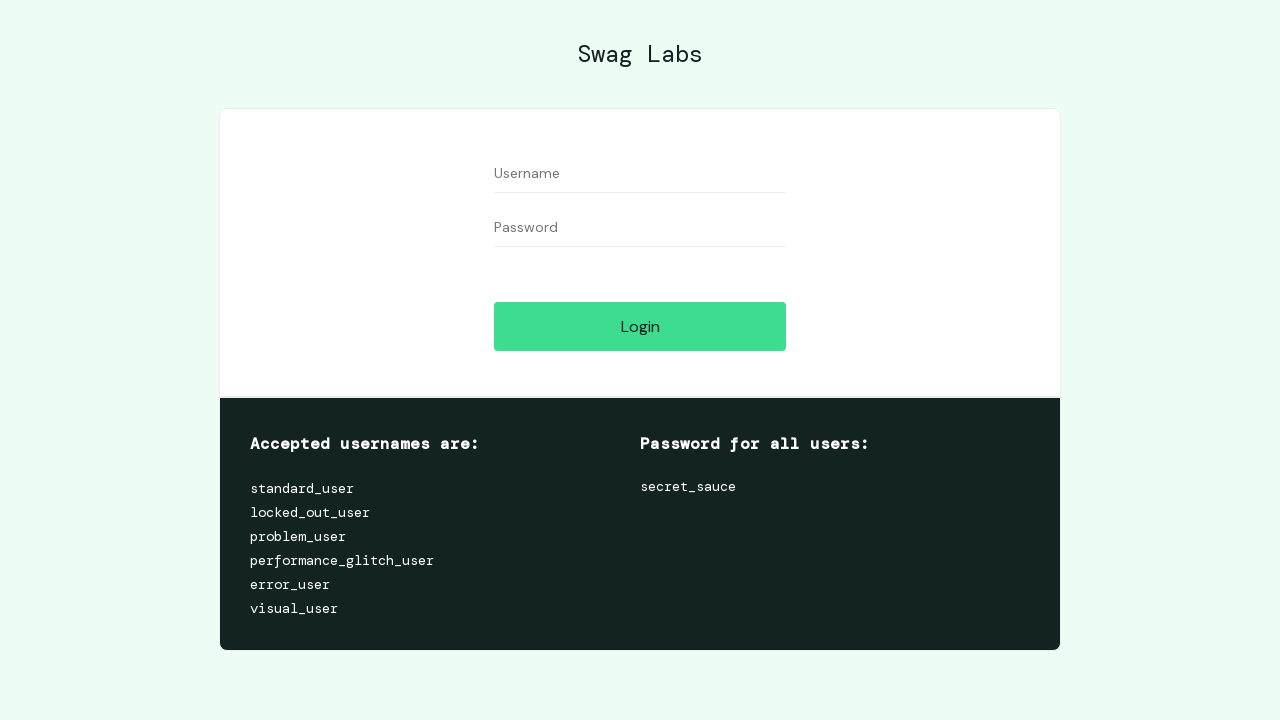

Filled username field with 'standard_user' on #user-name
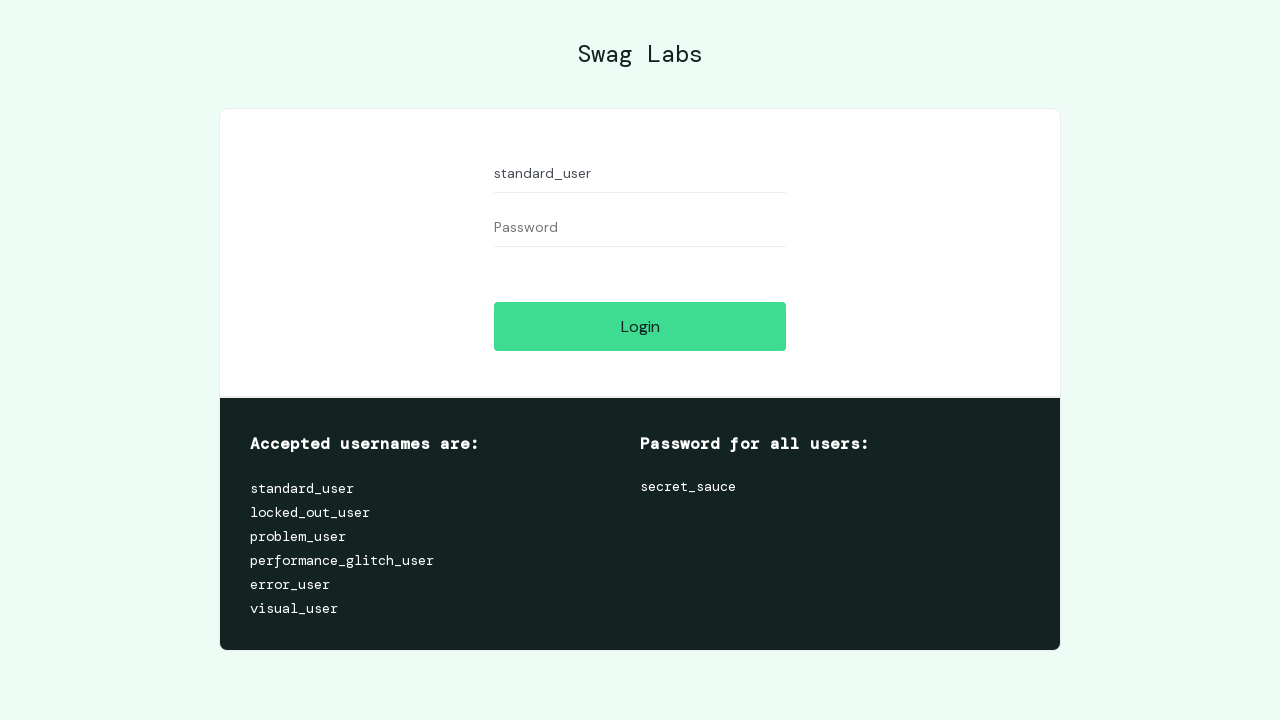

Filled password field with 'testpassword' on #password
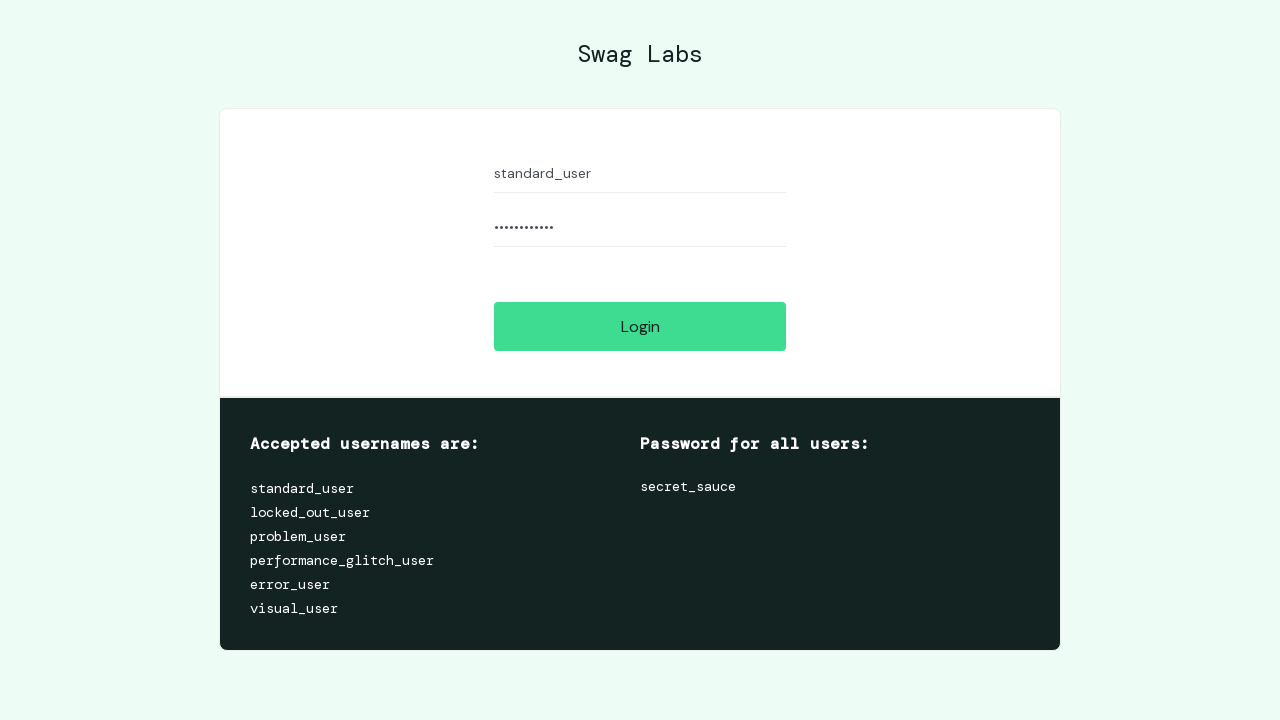

Cleared password field on #password
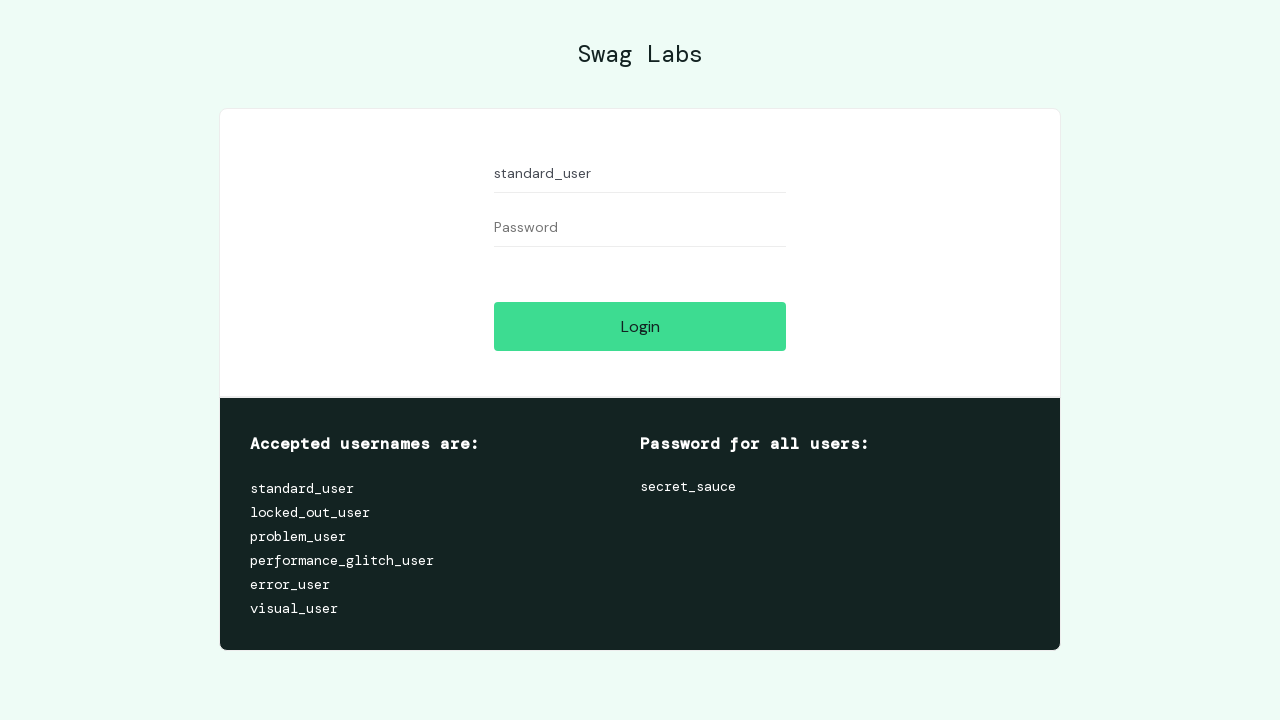

Clicked Login button at (640, 326) on #login-button
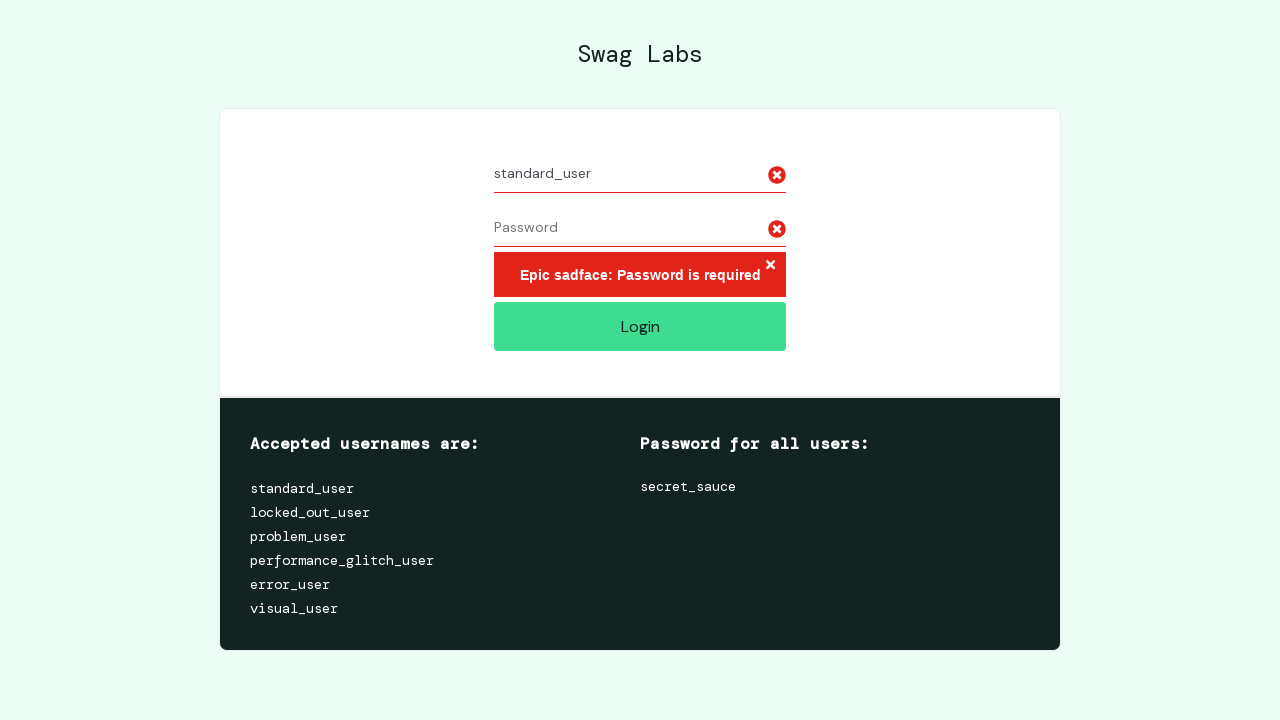

Error message element loaded
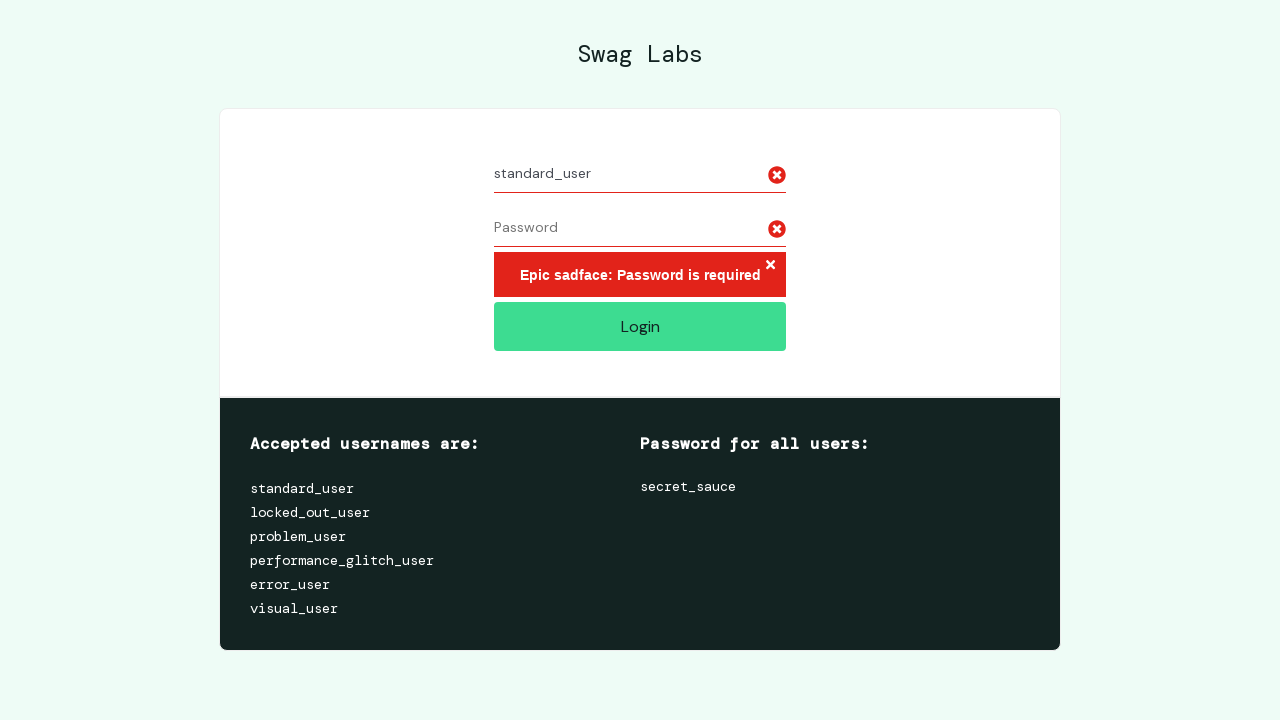

Located error message element
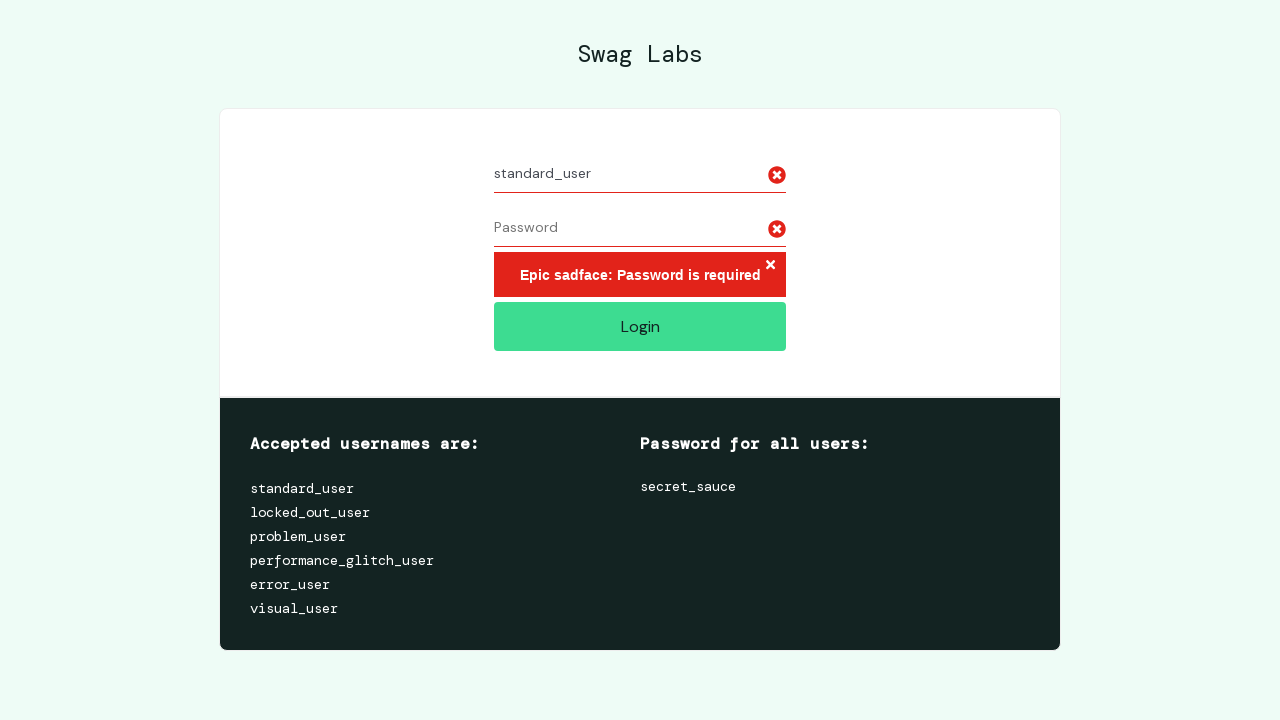

Verified 'Epic sadface: Password is required' error message is displayed
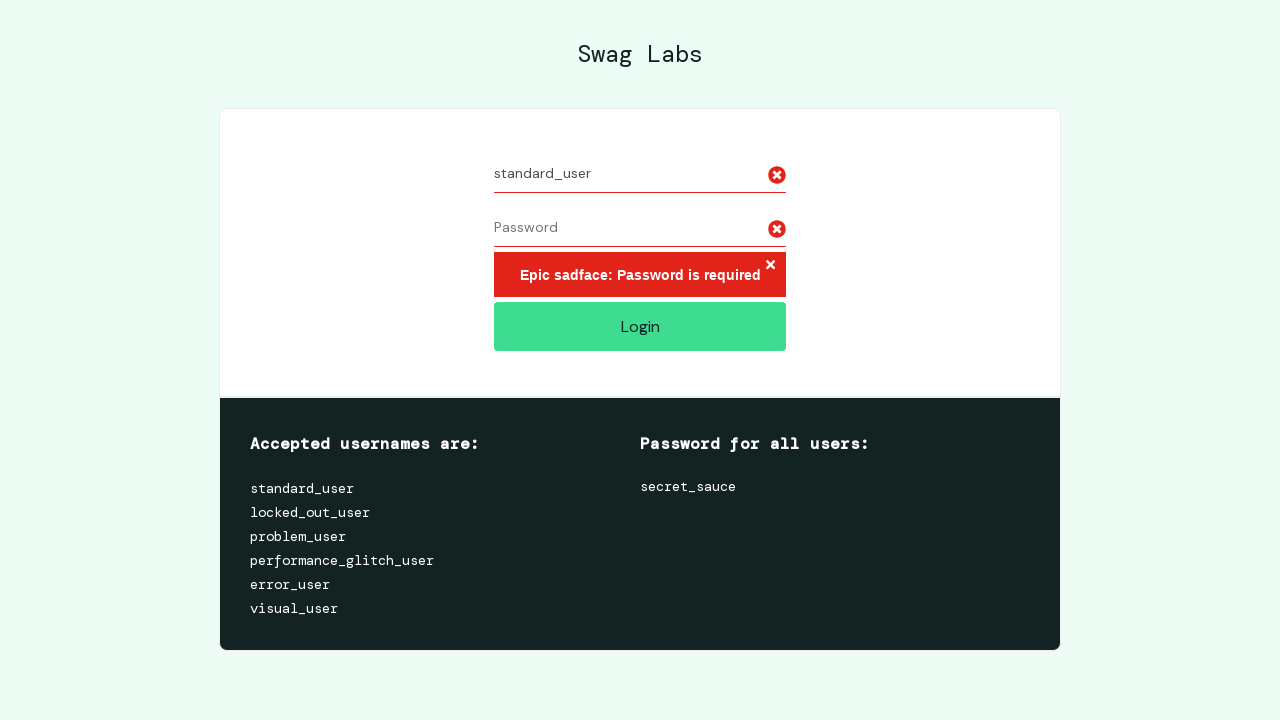

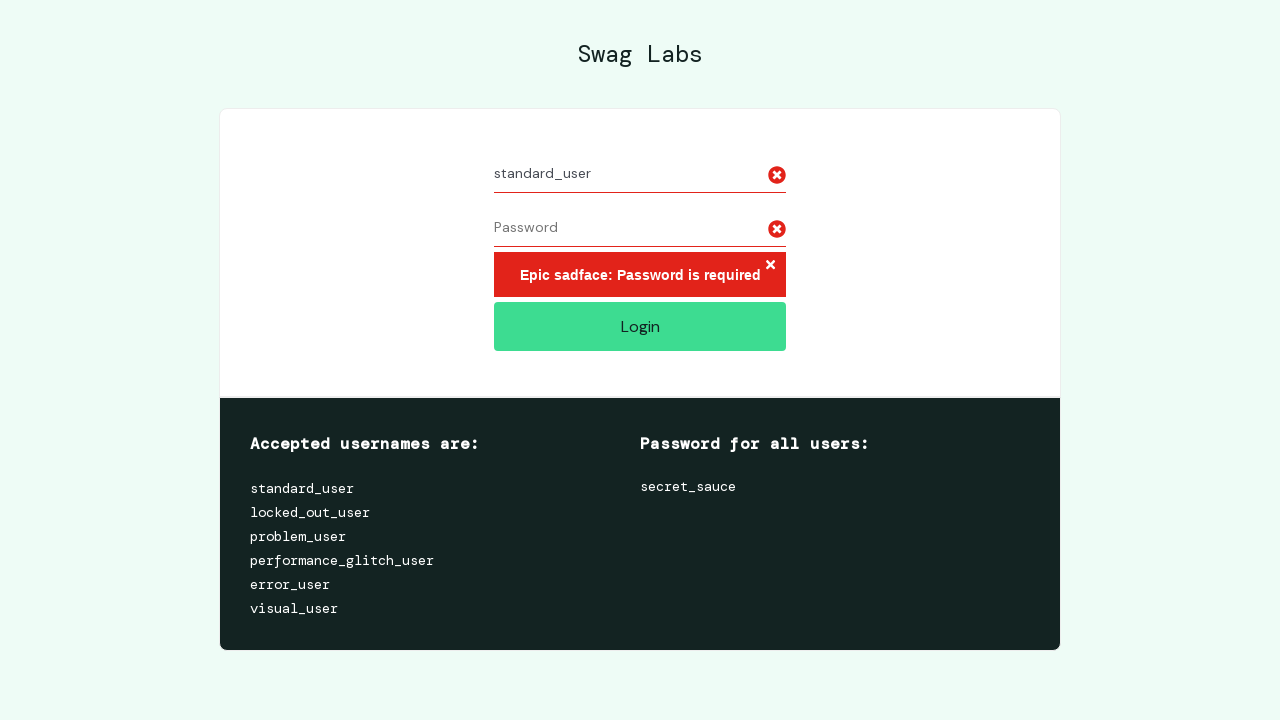